Tests mouse input events including single click, double click, and right click (context click) on a training page, verifying that the page responds correctly to each type of click action.

Starting URL: https://v1.training-support.net/selenium/input-events

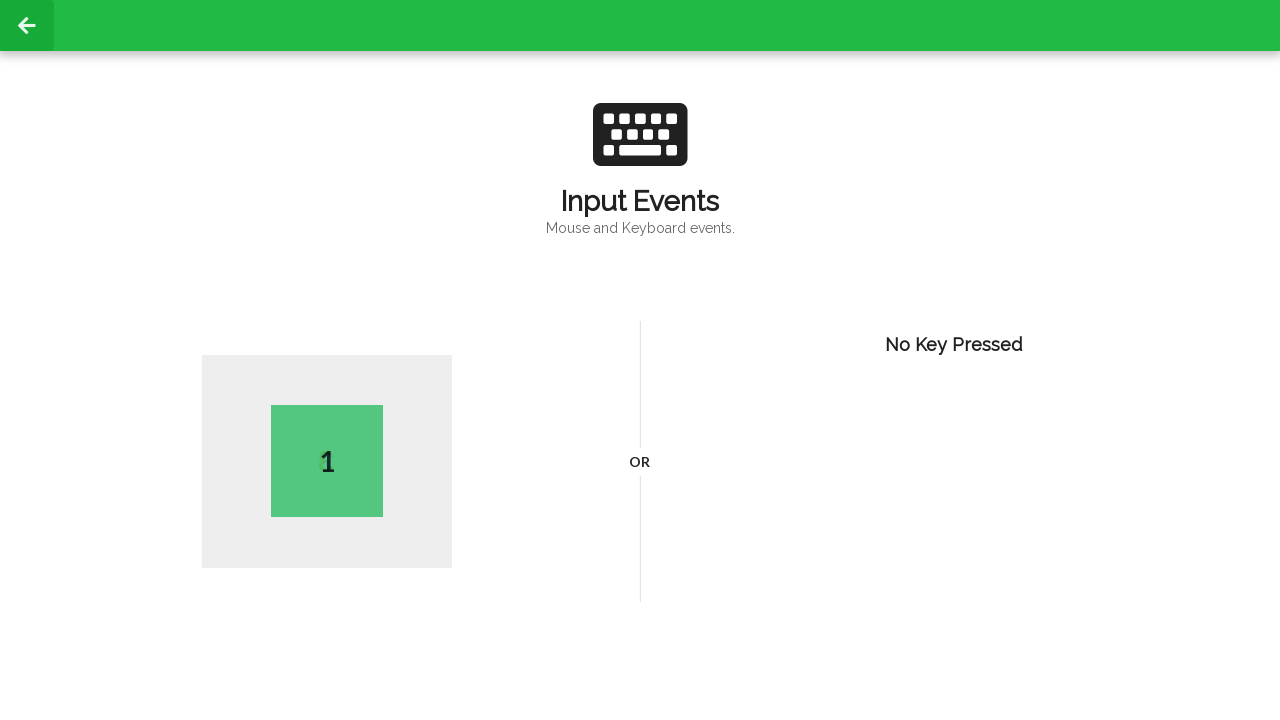

Performed single left click on the page at (640, 360) on body
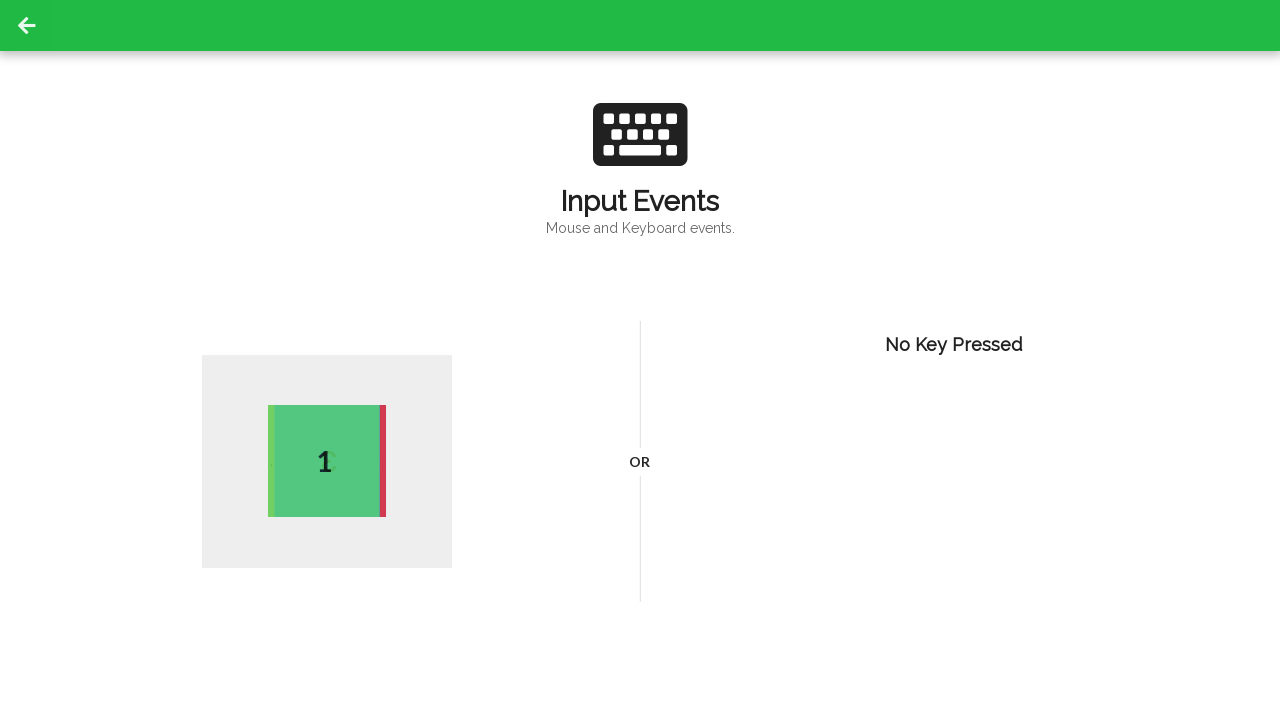

Active element appeared after single click
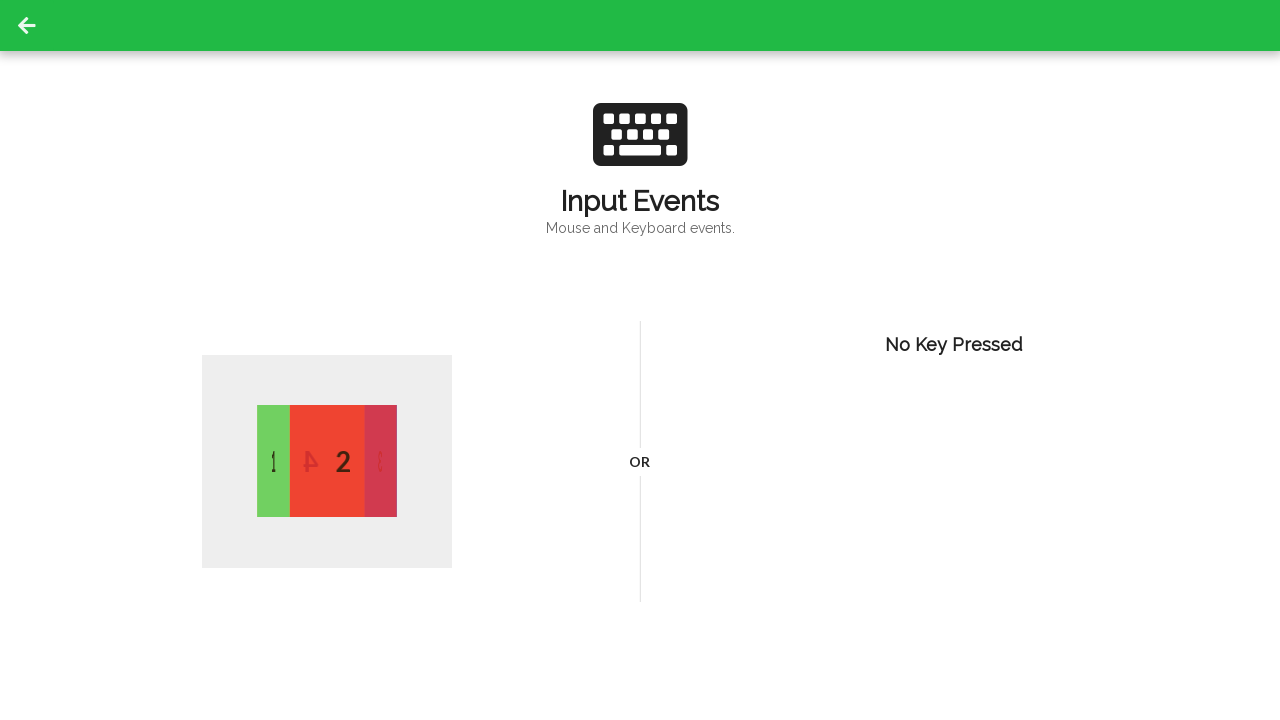

Performed double click on the page at (640, 360) on body
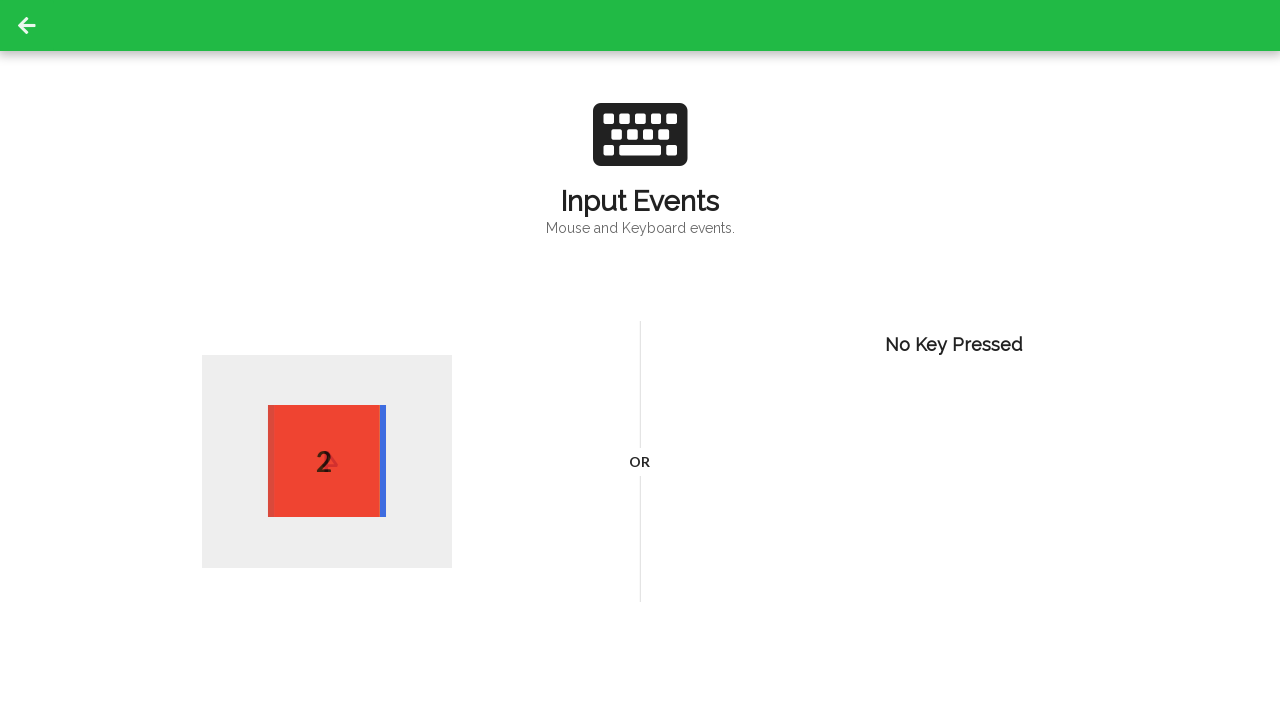

Active element appeared after double click
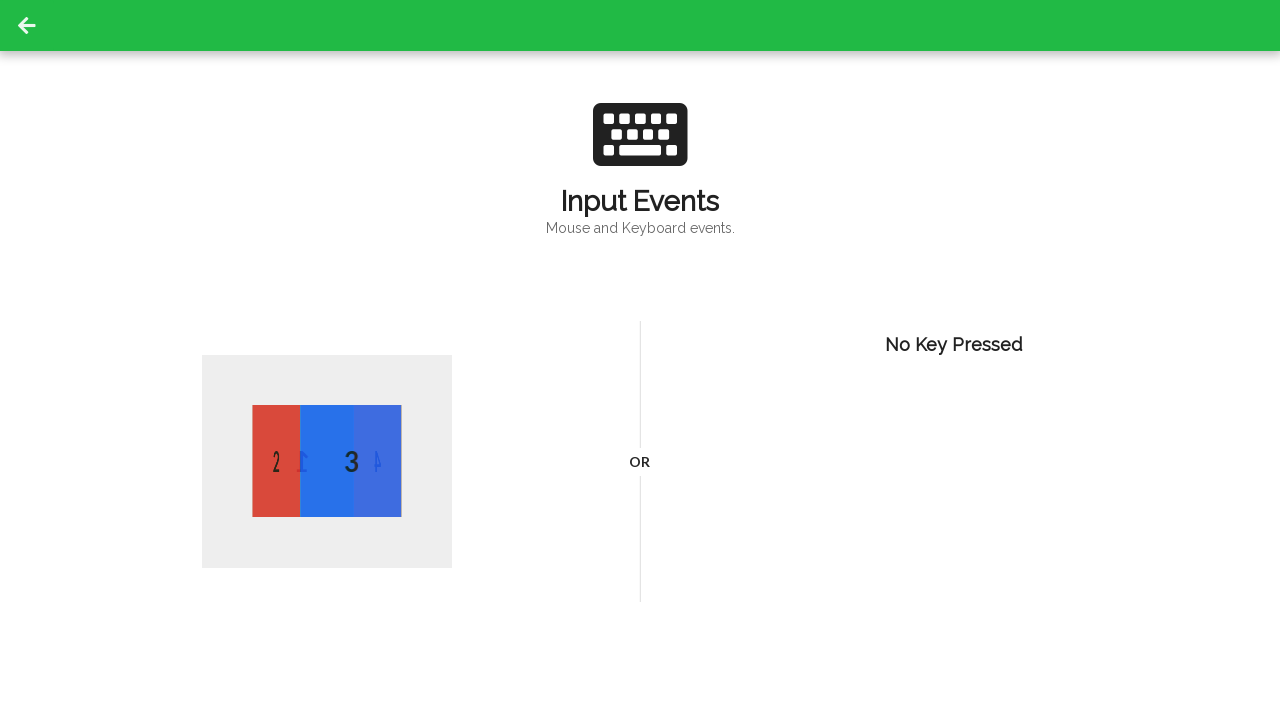

Performed right click (context click) on the page at (640, 360) on body
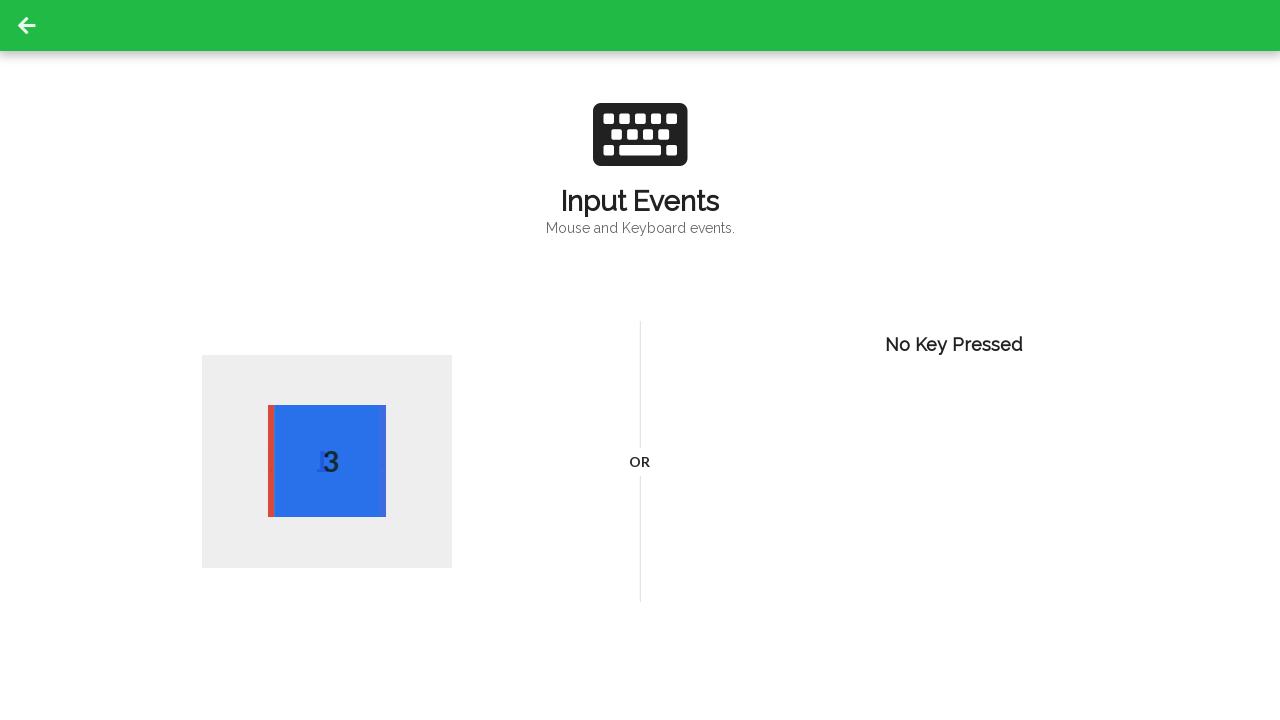

Active element appeared after right click
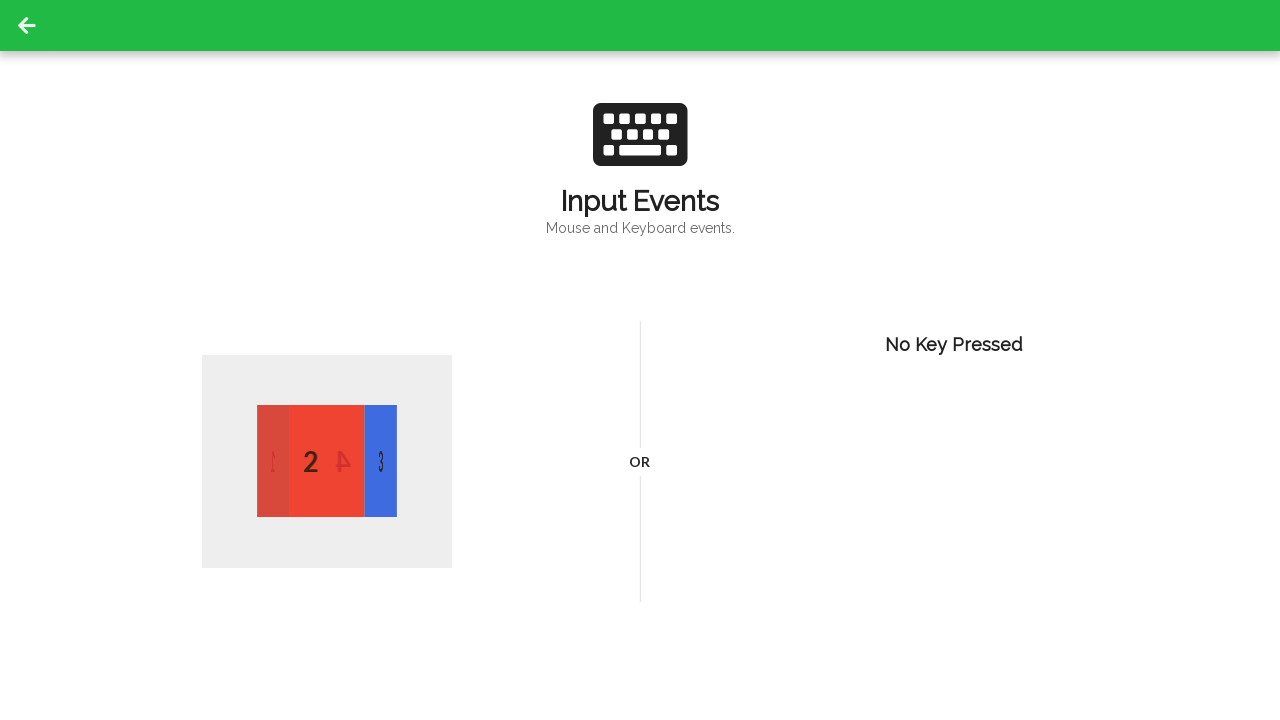

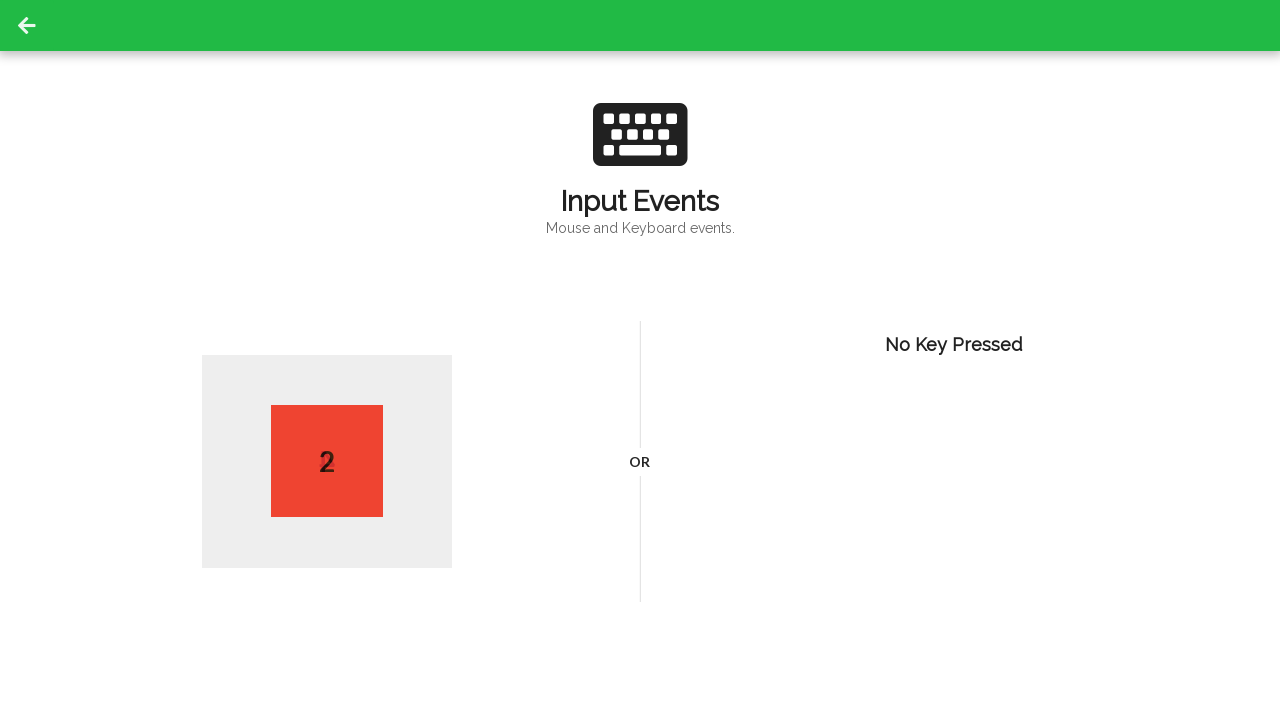